Tests the hotel reservation flow at Anchor Inn by searching for room availability with specified dates and guest count, selecting a room, filling out guest contact information and payment details, and proceeding to the reservation confirmation page.

Starting URL: https://secure.thinkreservations.com/anchorinn/reservations/availability

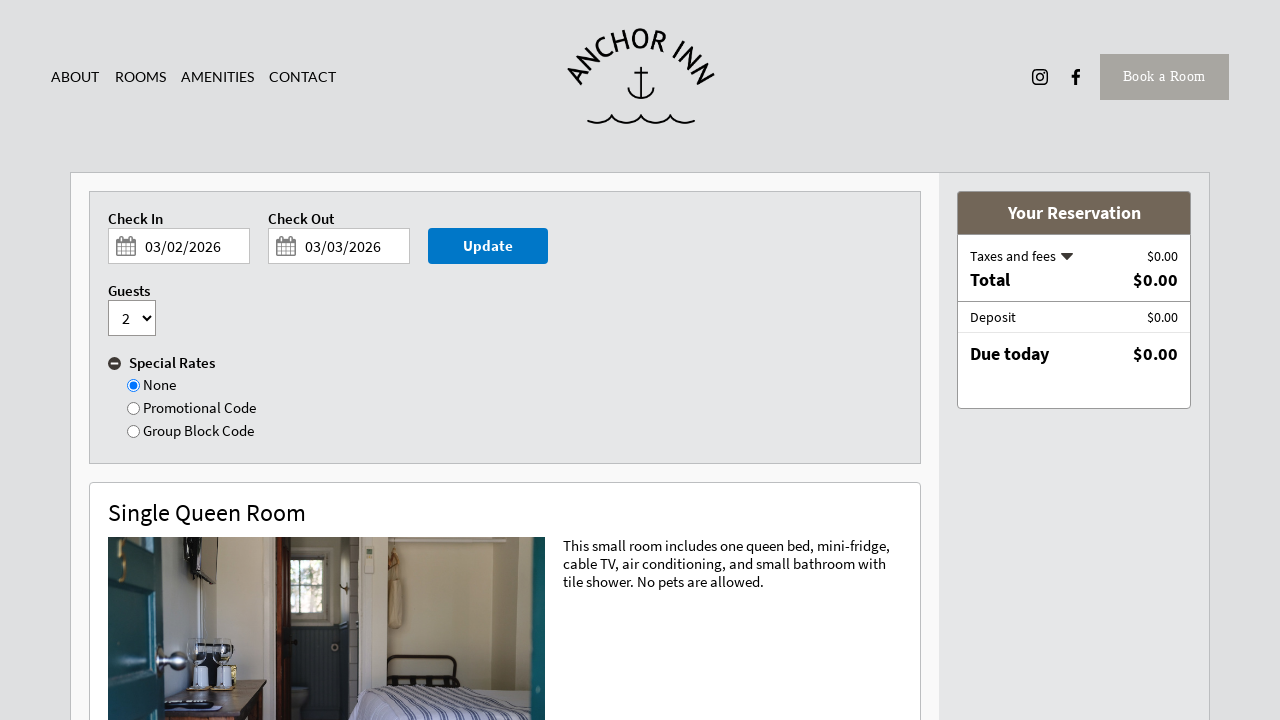

Waited for and located check-in date input field
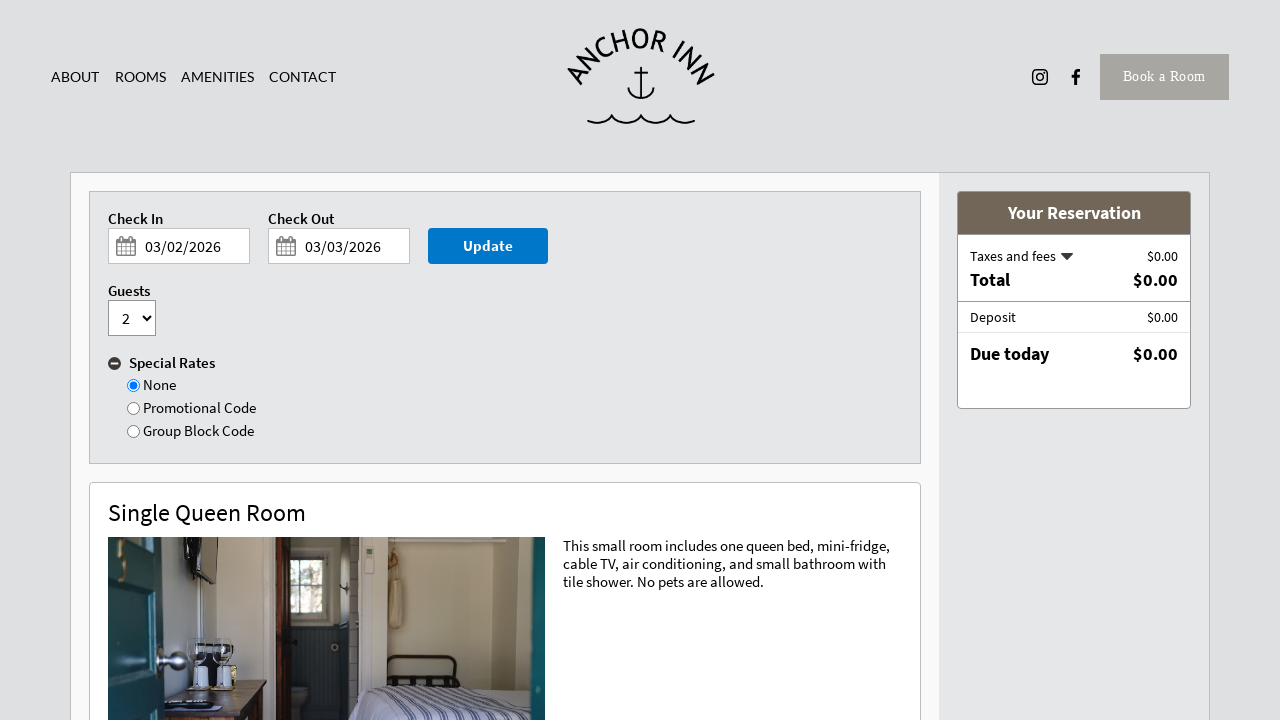

Cleared check-in date input field
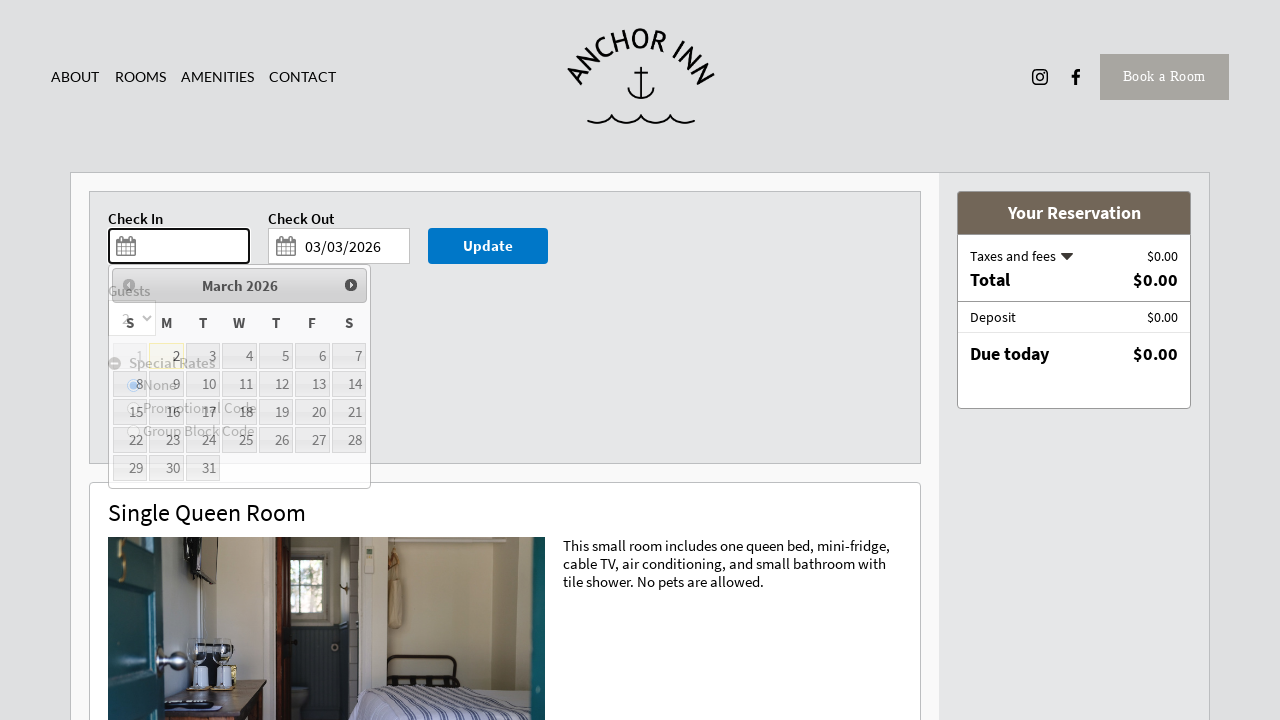

Filled check-in date with 03/15/2025
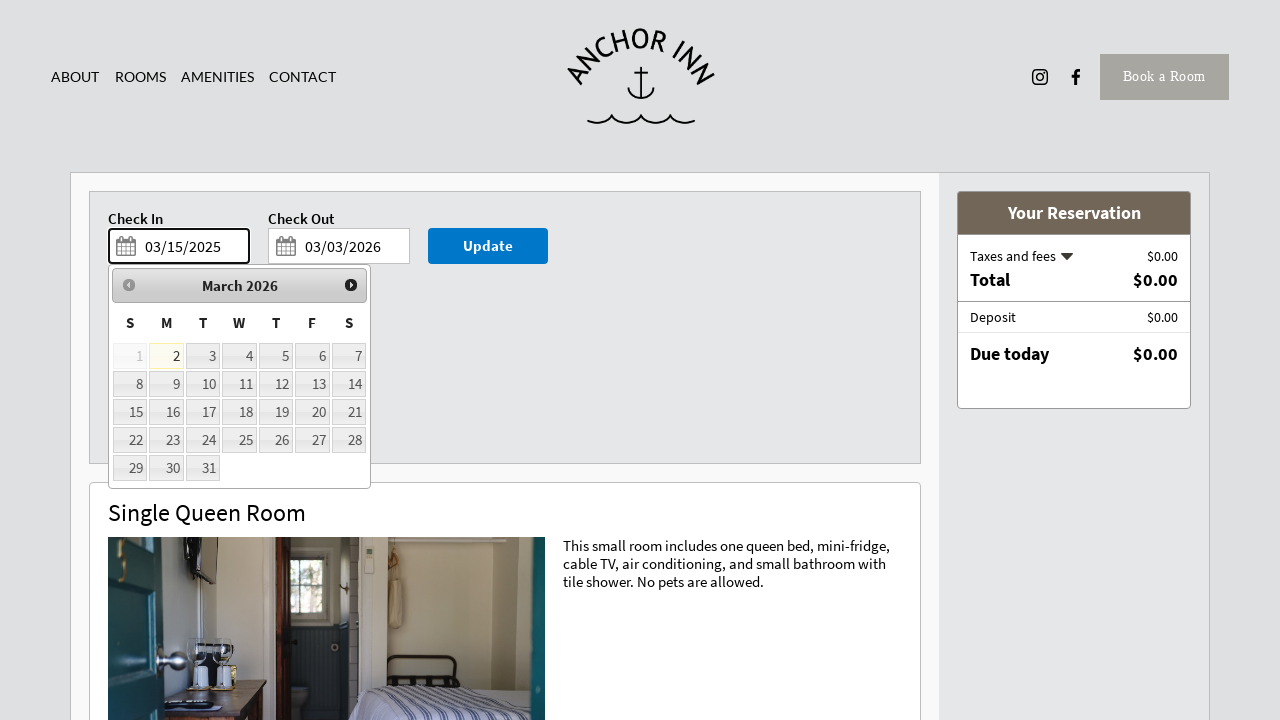

Pressed Enter to confirm check-in date
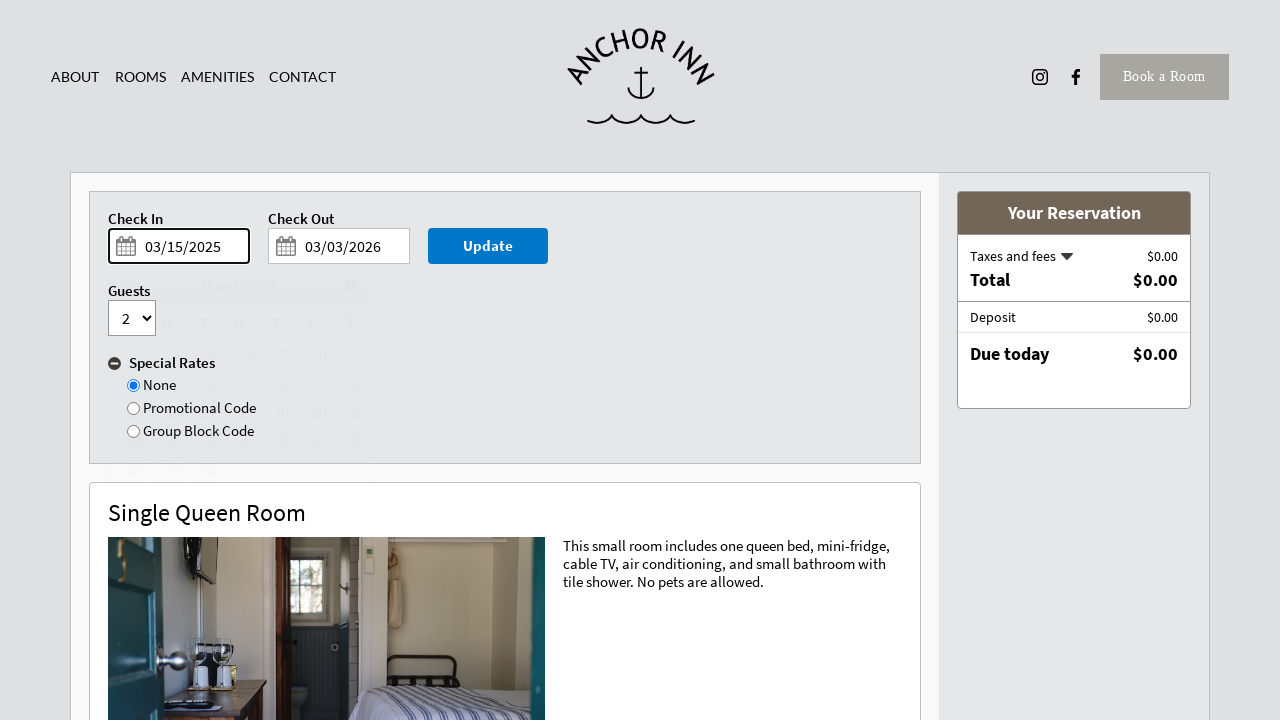

Waited for and located check-out date input field
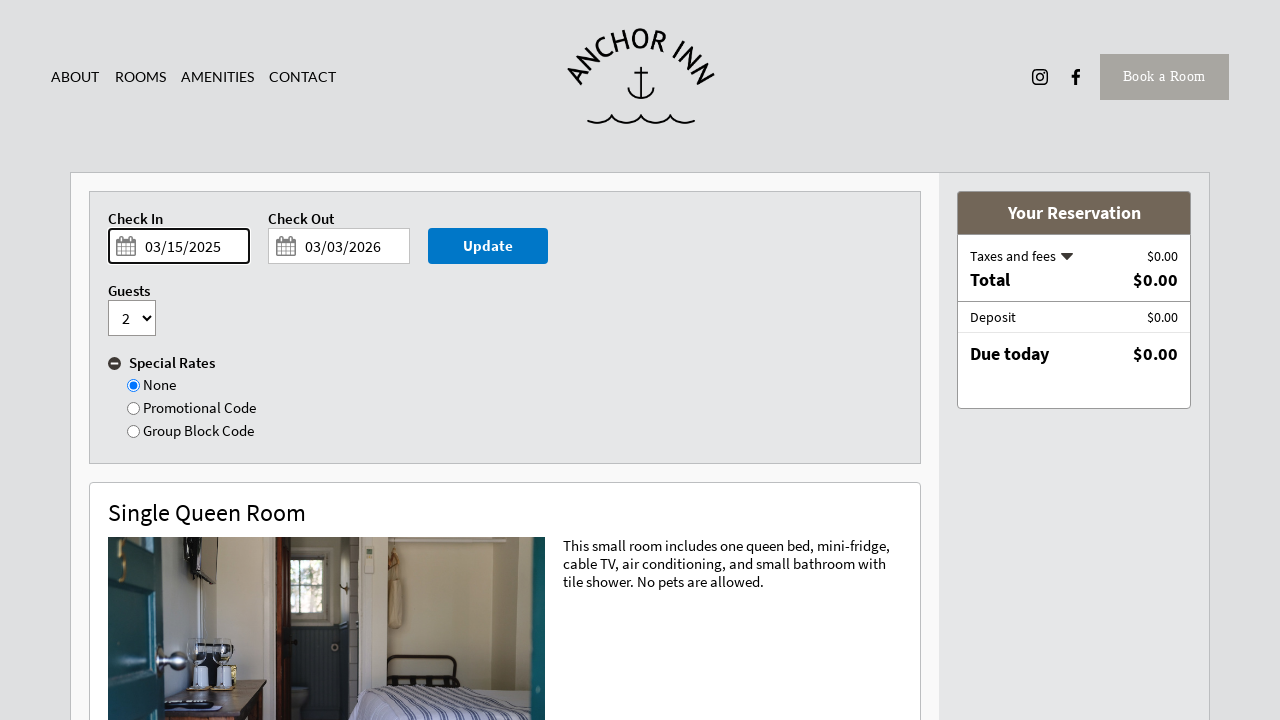

Cleared check-out date input field
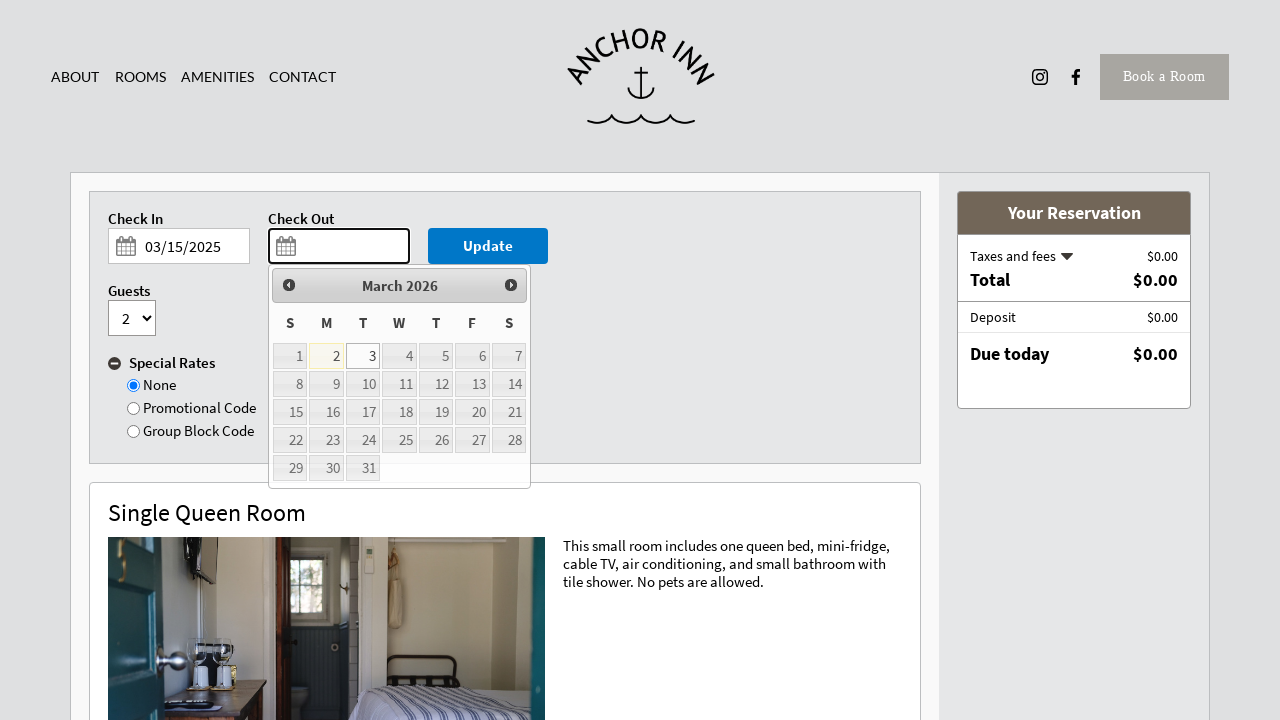

Filled check-out date with 03/17/2025
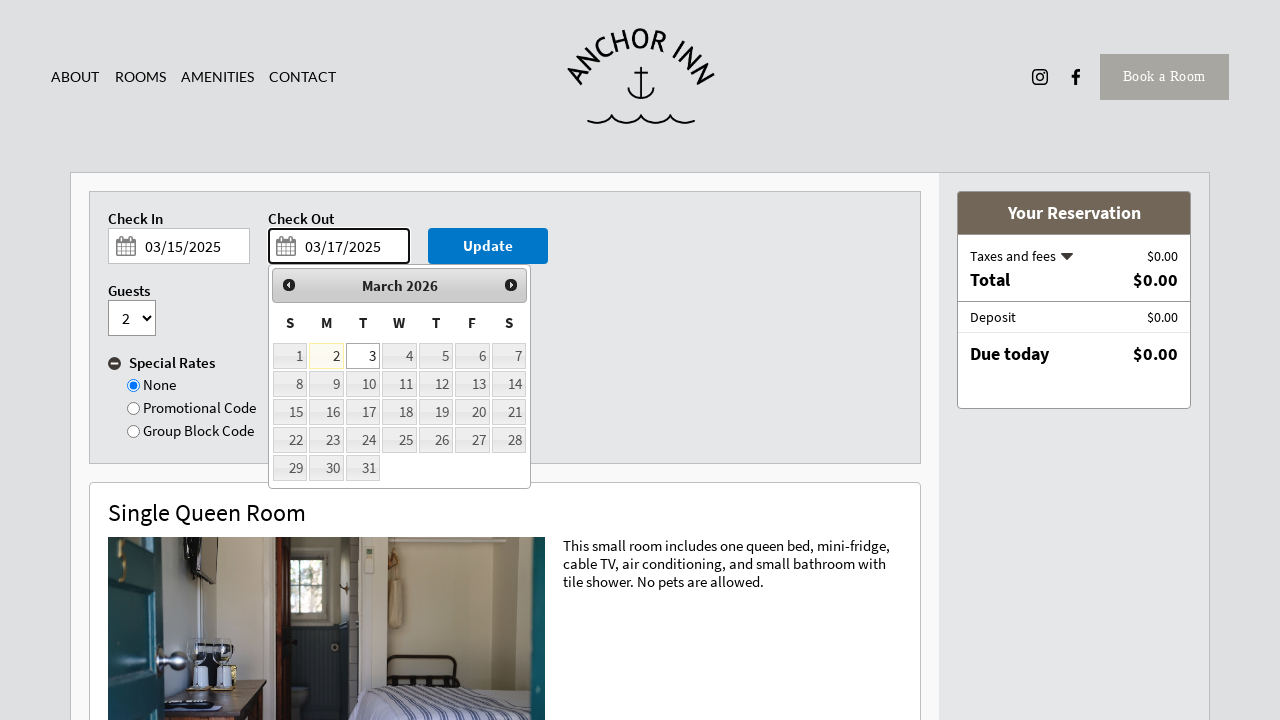

Pressed Enter to confirm check-out date
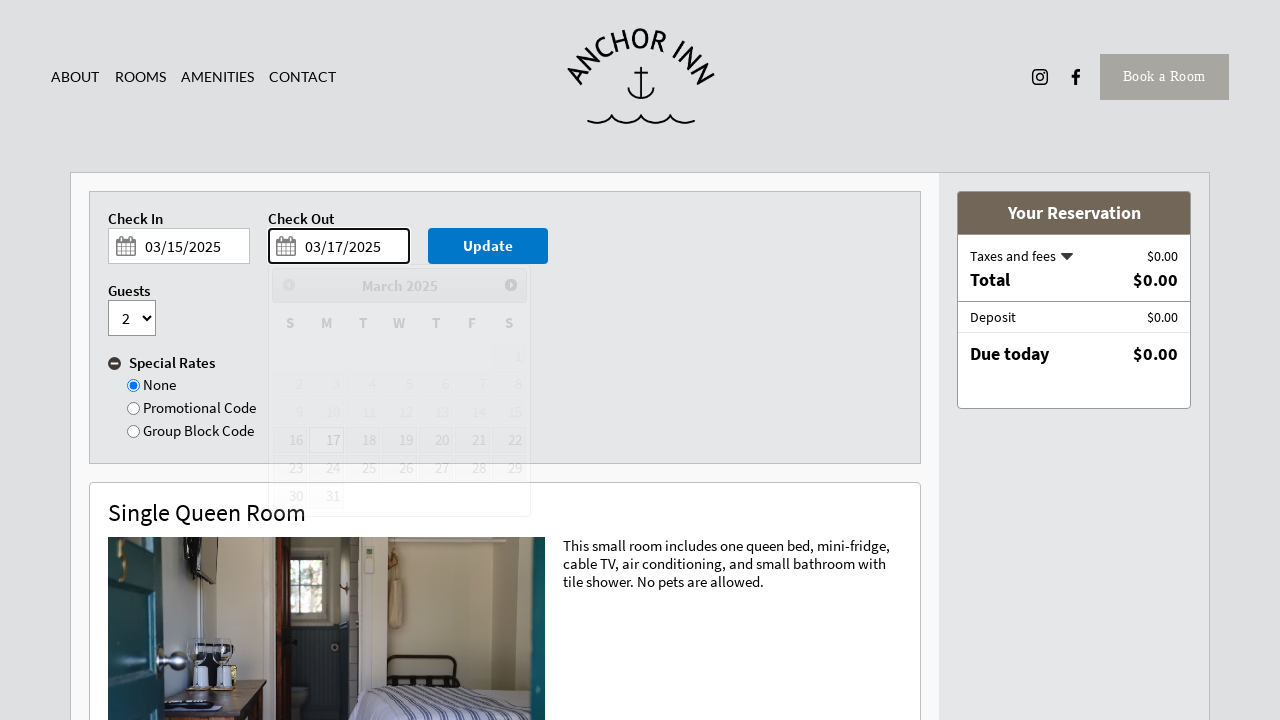

Waited for and located number of guests selector
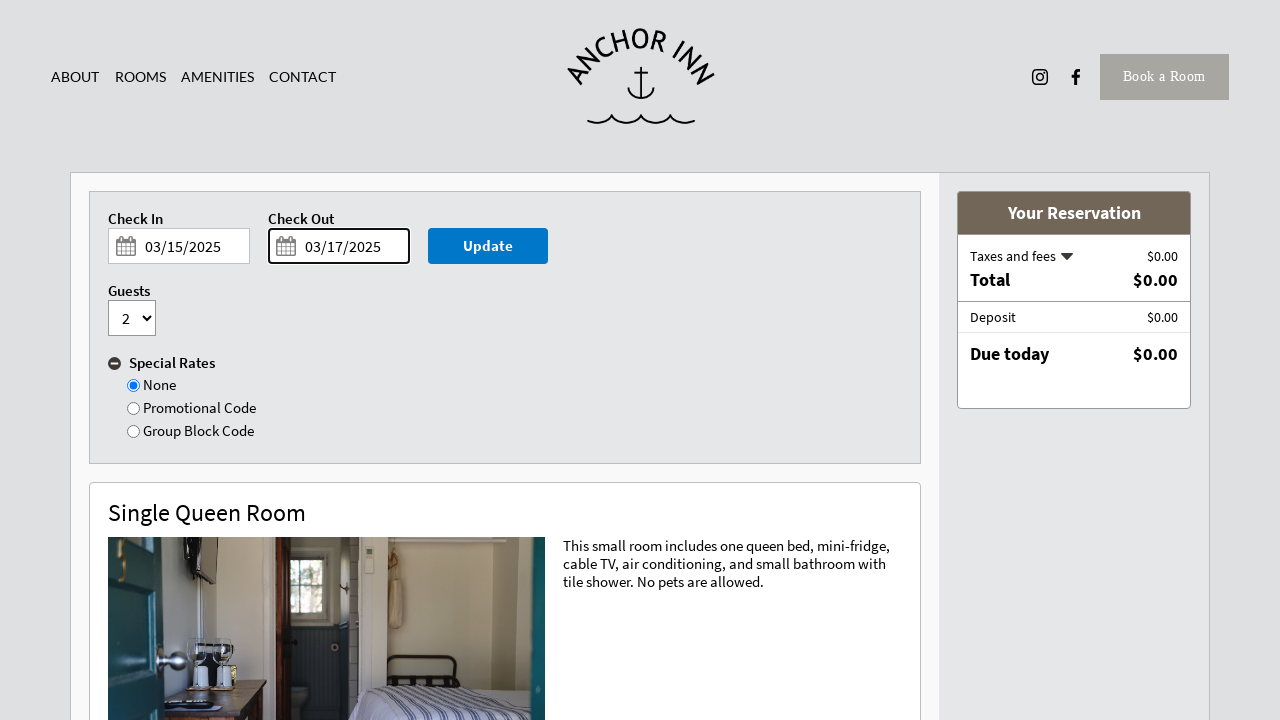

Selected 2 guest(s) from dropdown
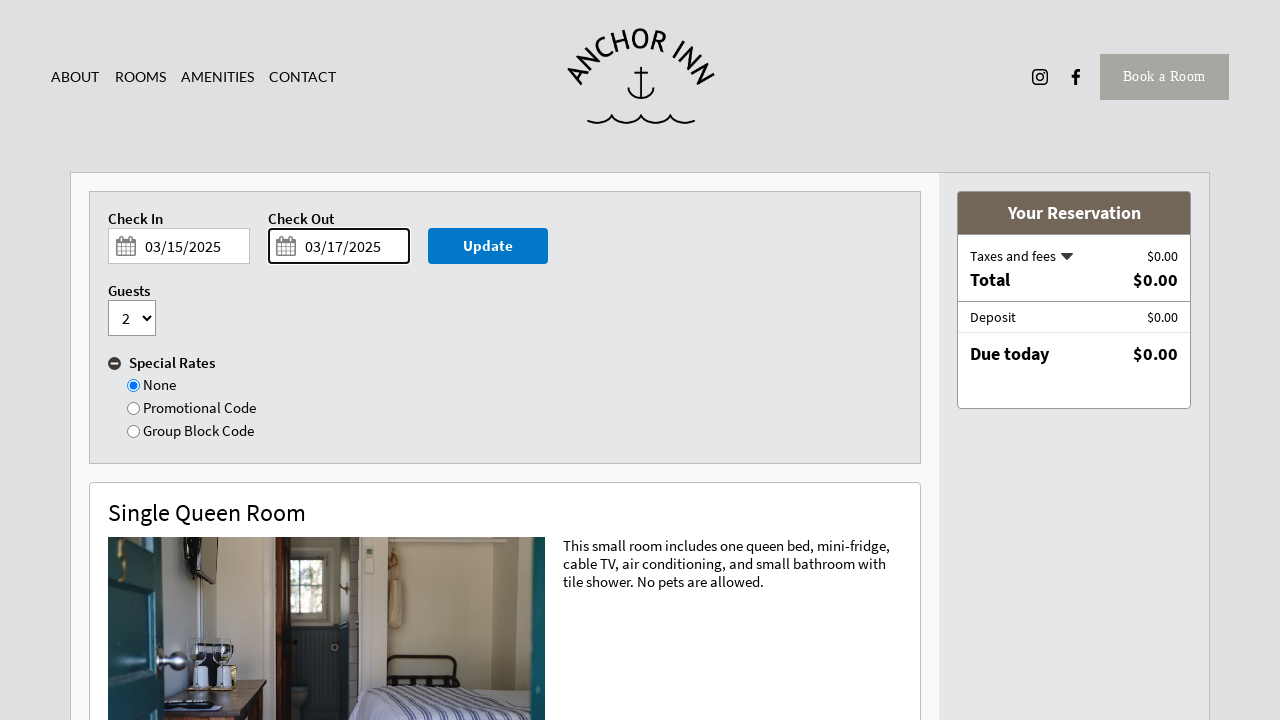

Waited for and located search/update button
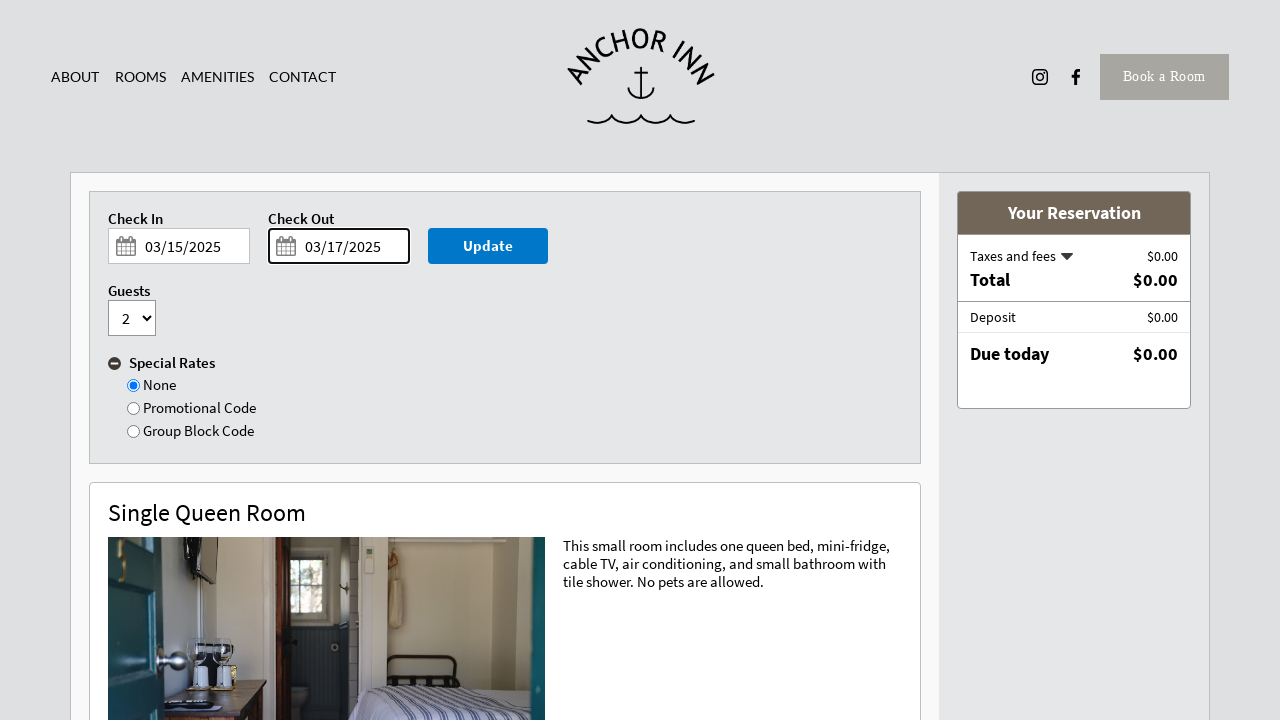

Clicked search/update button to search for available rooms
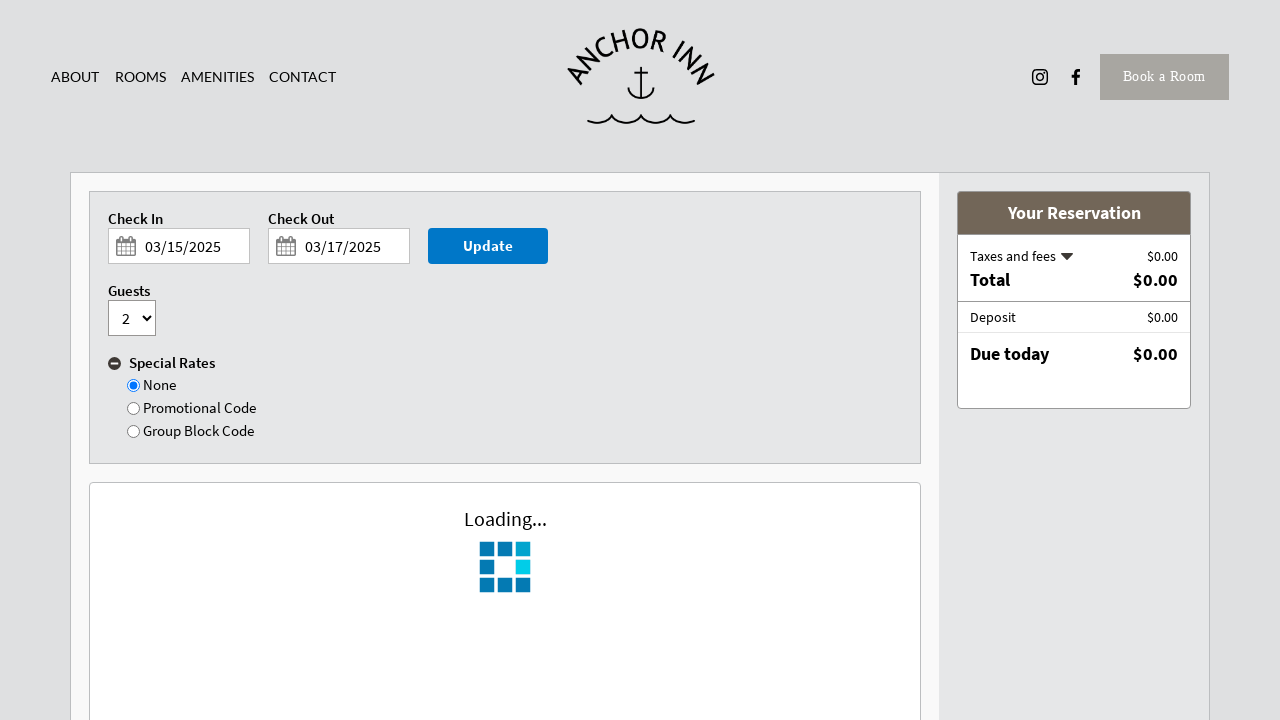

Retrieved all available room units from search results
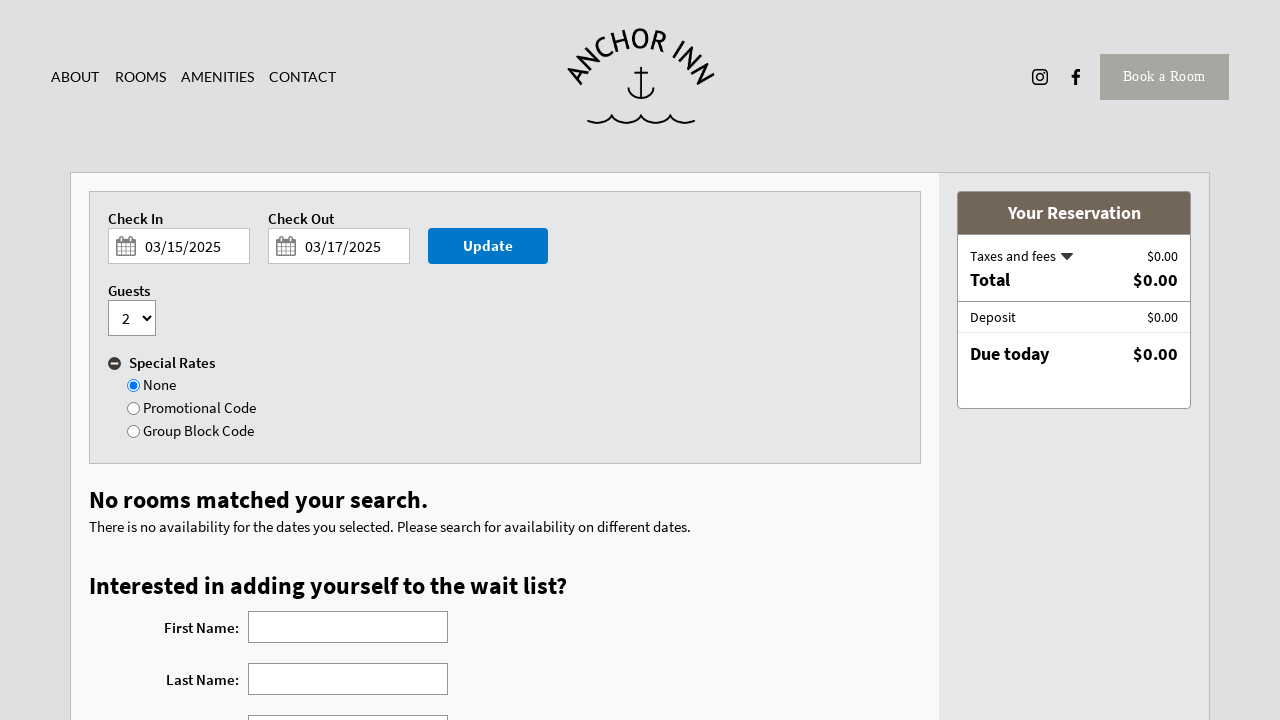

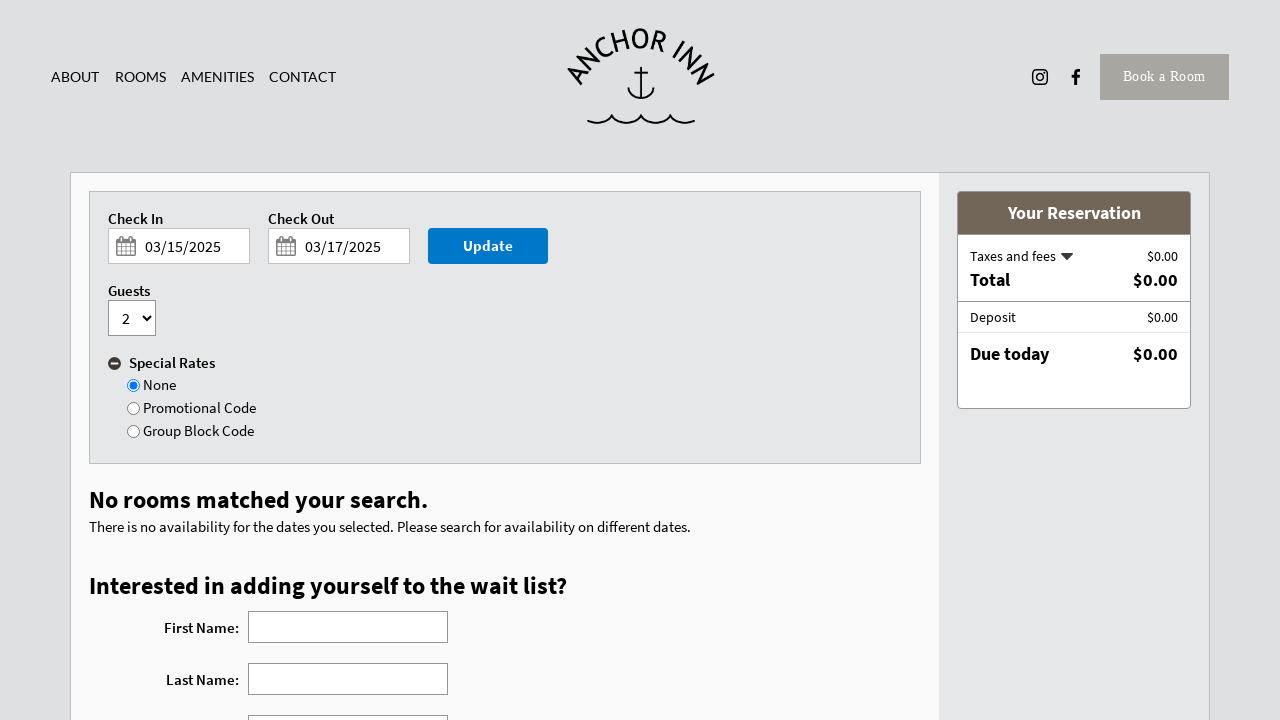